Tests the text box form on demoqa.com by filling in full name, email, current address, and permanent address fields, then submitting the form and verifying the output displays the entered information.

Starting URL: https://demoqa.com/text-box

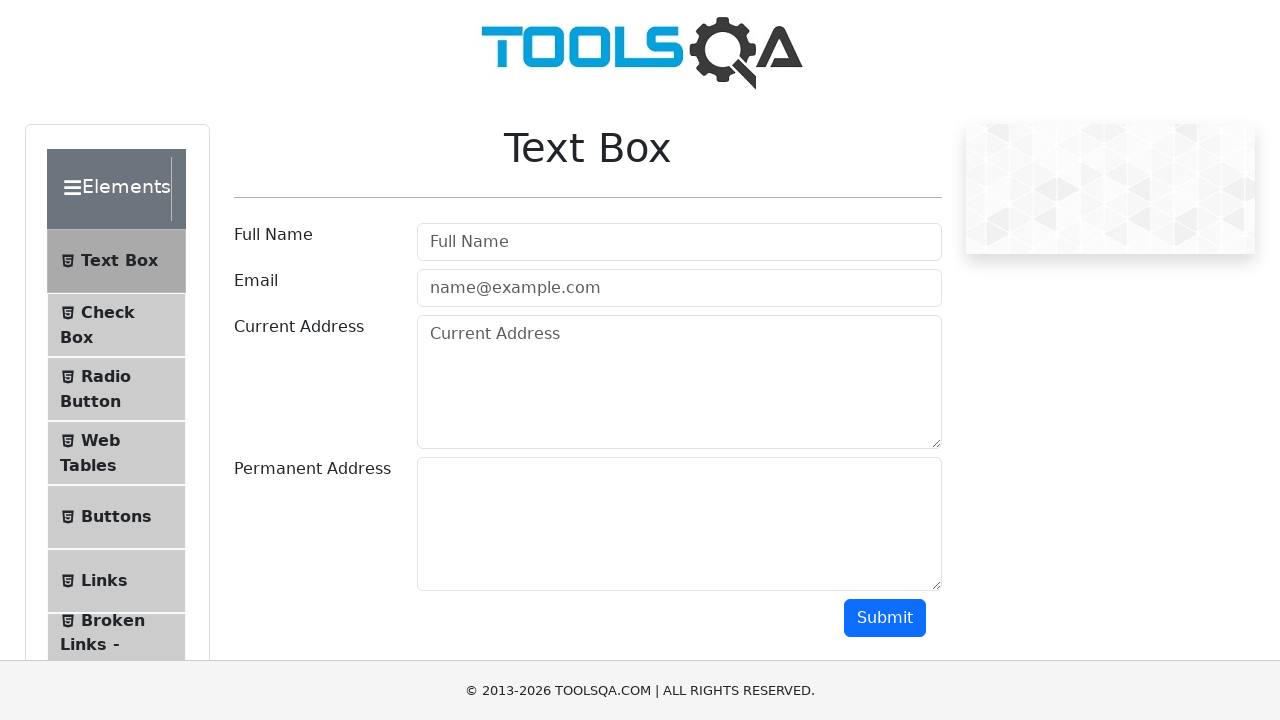

Filled full name field with 'Svetlana' on //input[@id='userName']
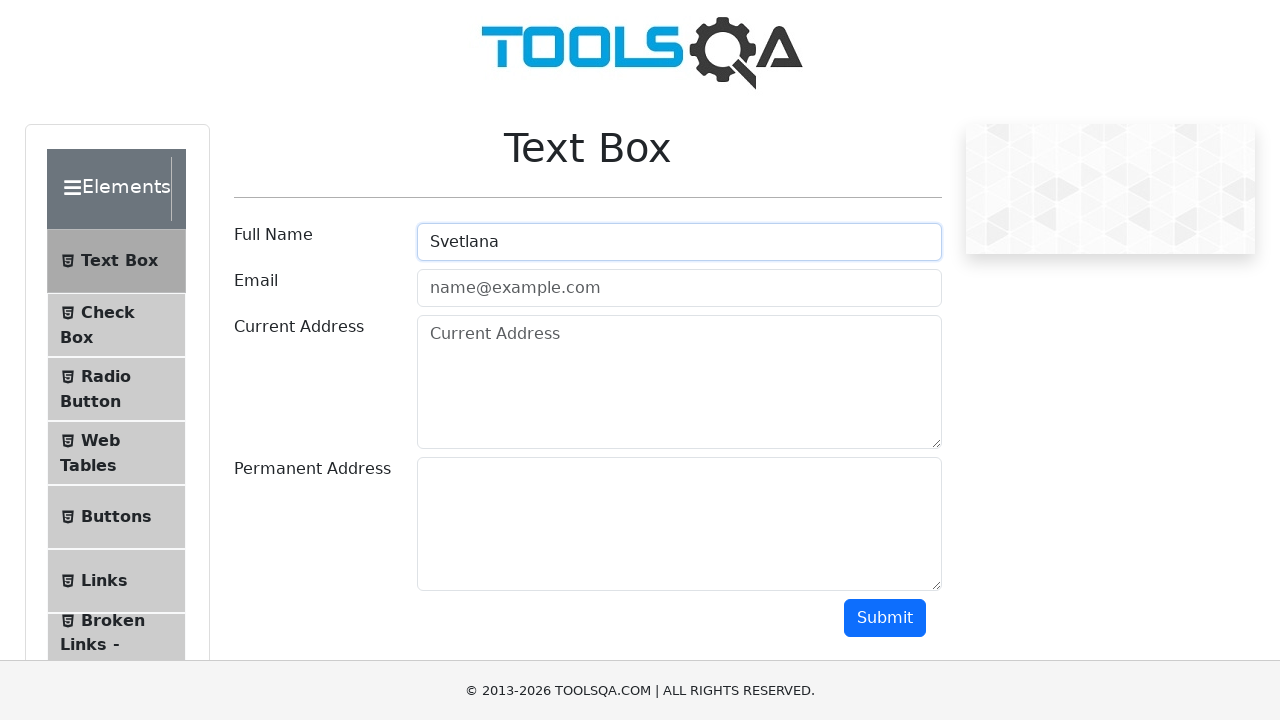

Filled email field with 'sveta51151378@yandex.ru' on //input[@id='userEmail']
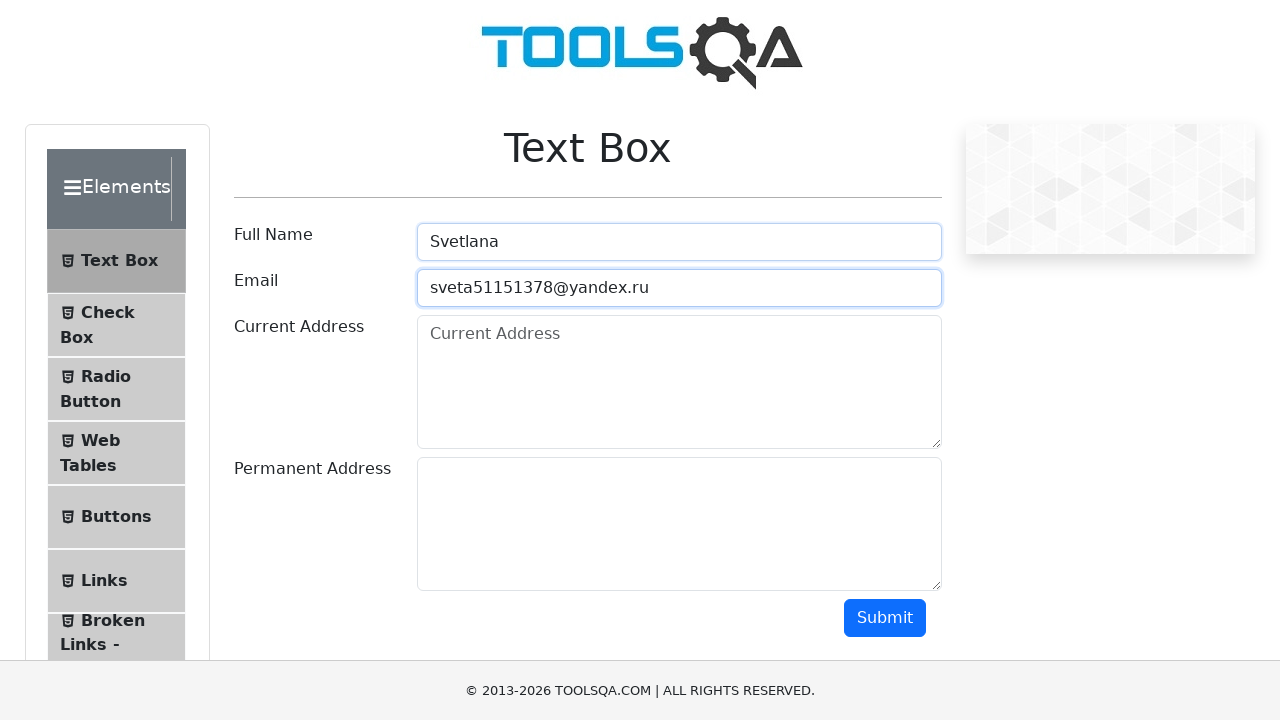

Filled current address field with 'Kursk' on //textarea[@id='currentAddress']
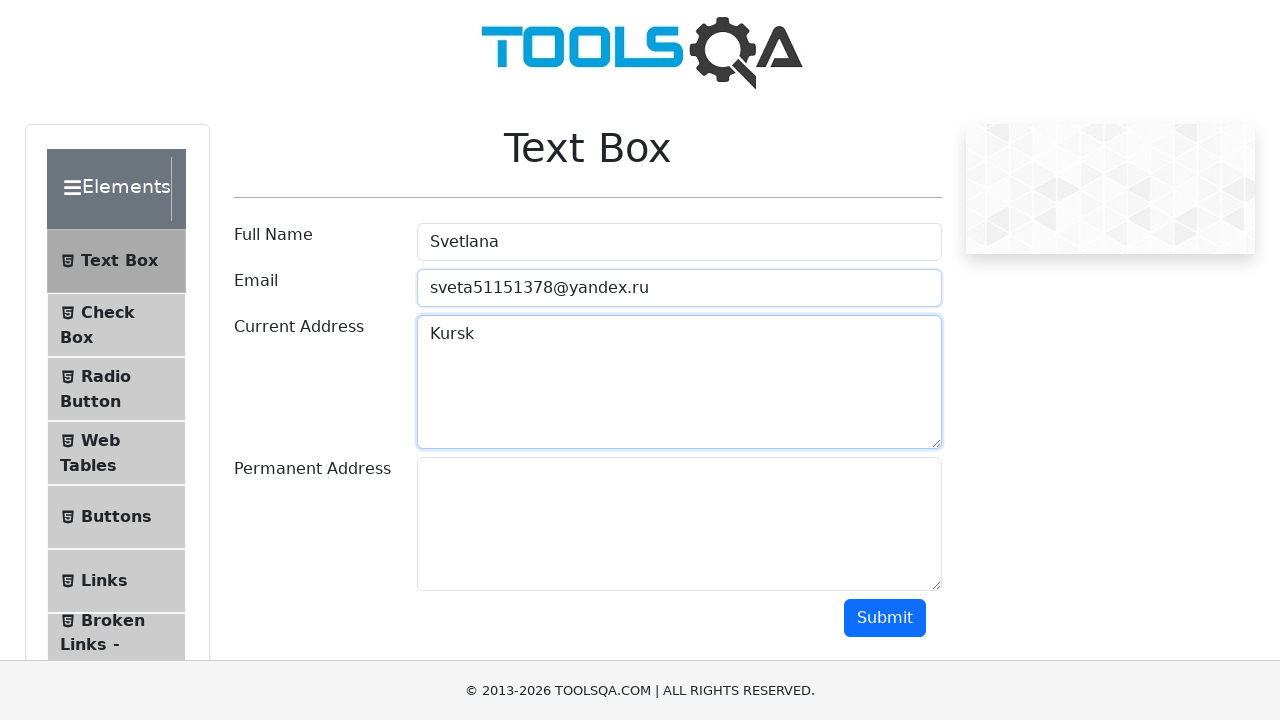

Filled permanent address field with 'Kursk' on //textarea[@id='permanentAddress']
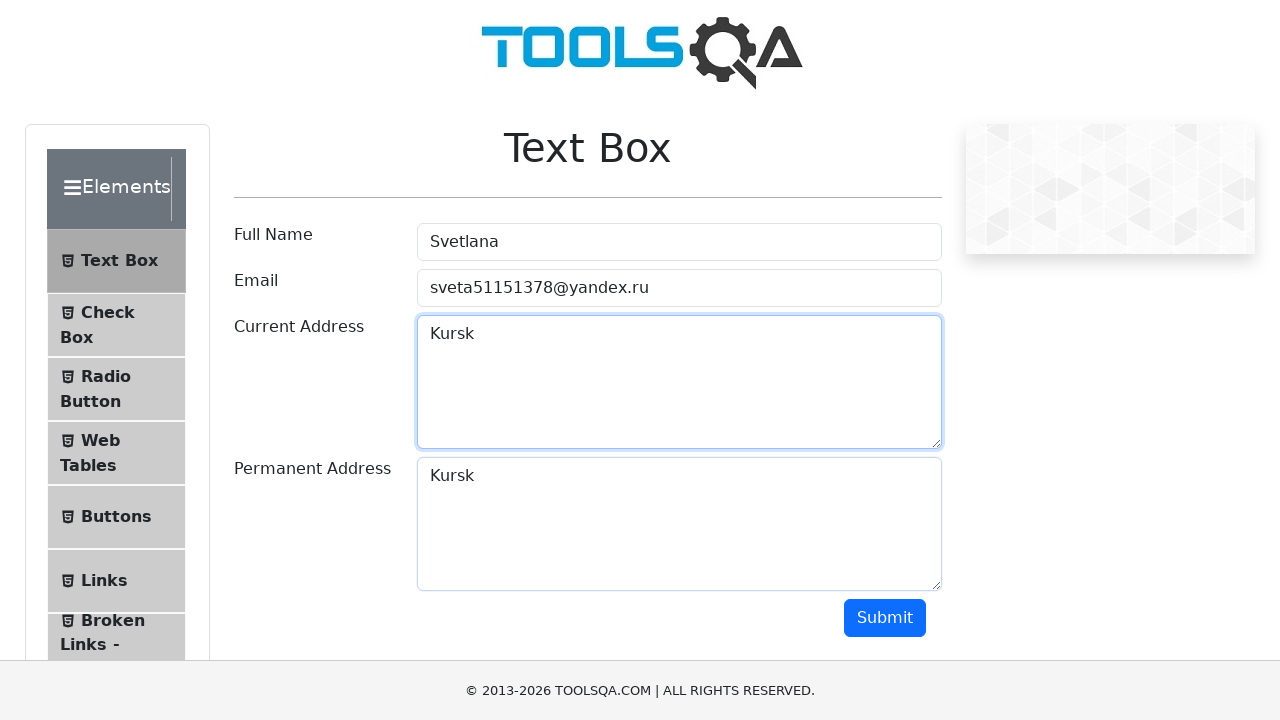

Clicked submit button to submit the form at (885, 618) on xpath=//button[@id='submit']
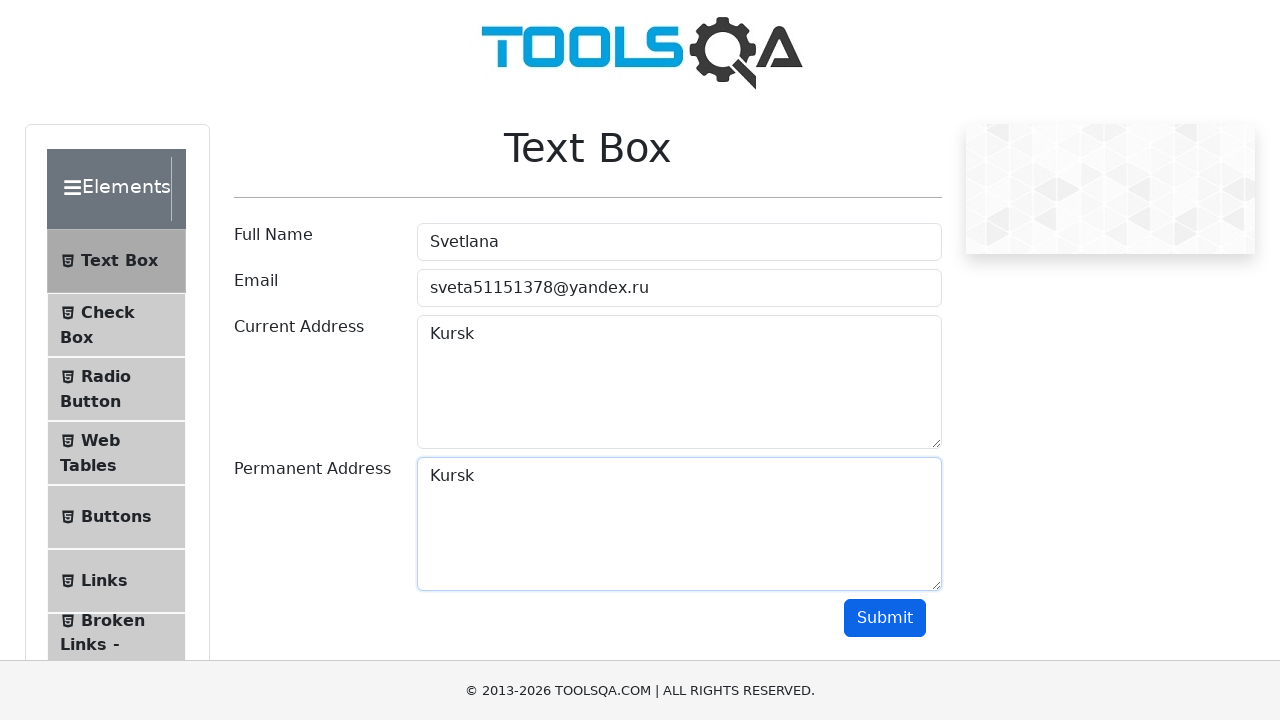

Name output field appeared after form submission
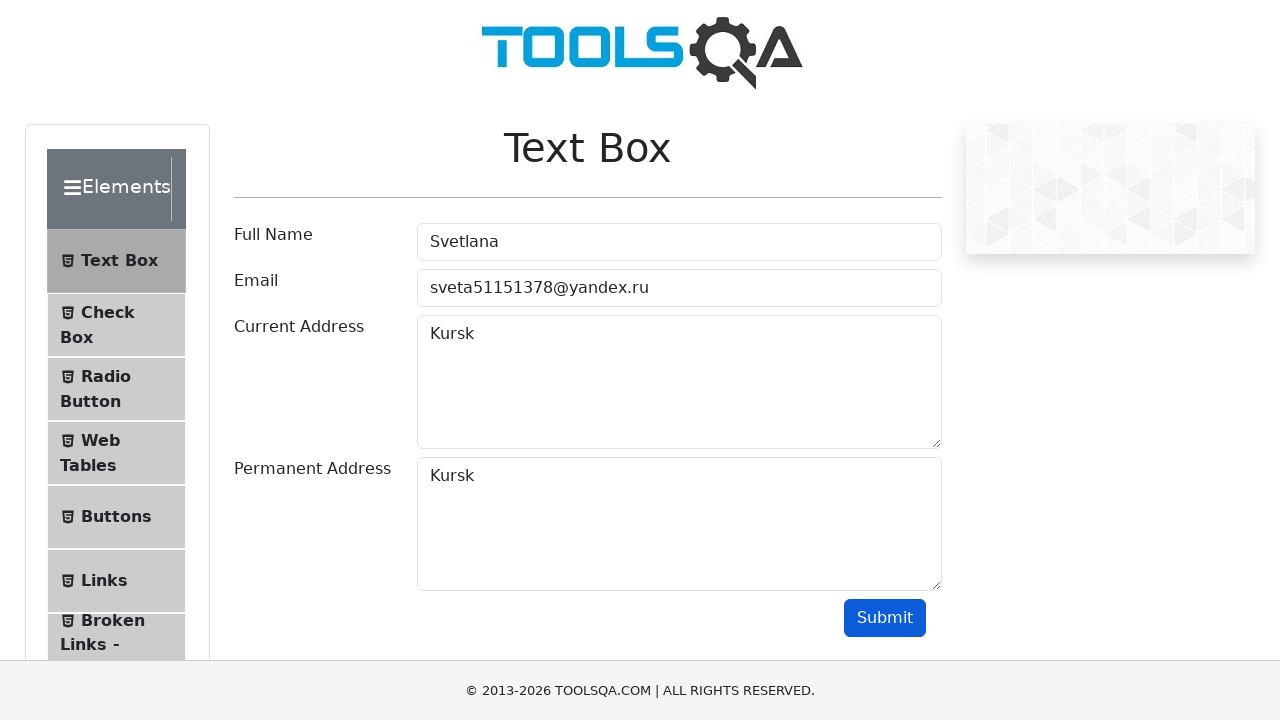

Email output field is visible
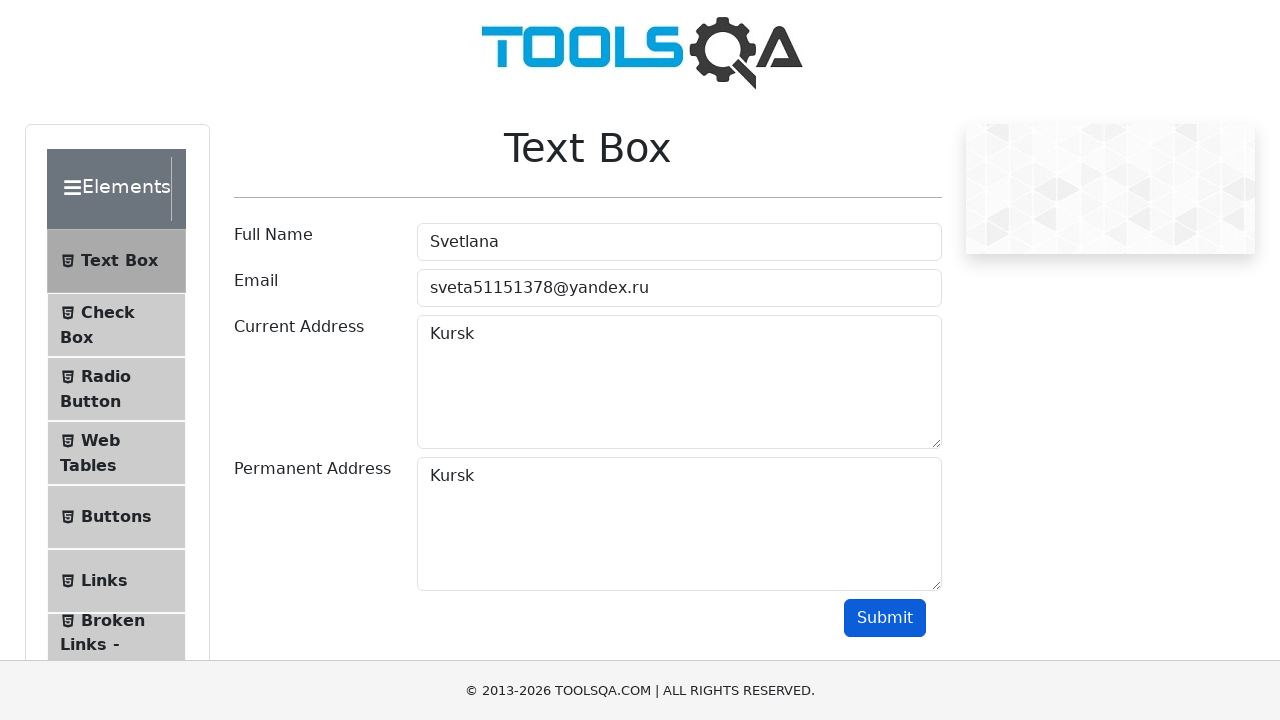

Current address output field is visible
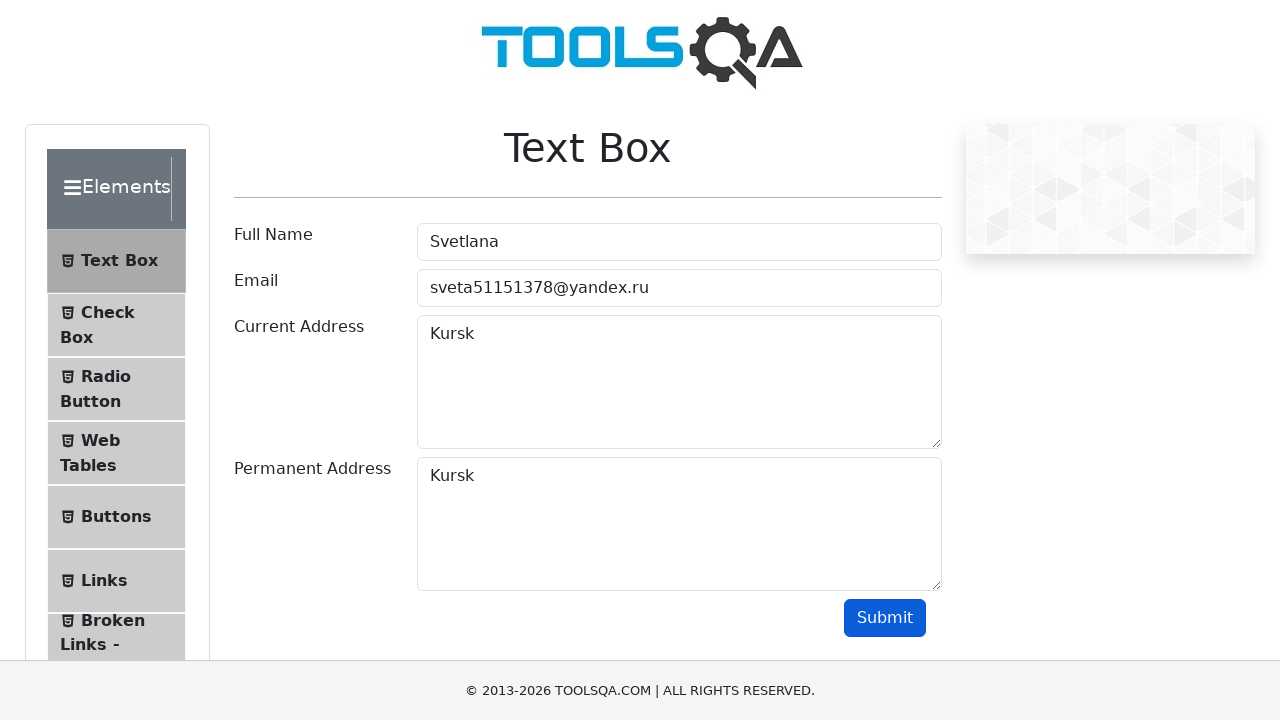

Permanent address output field is visible
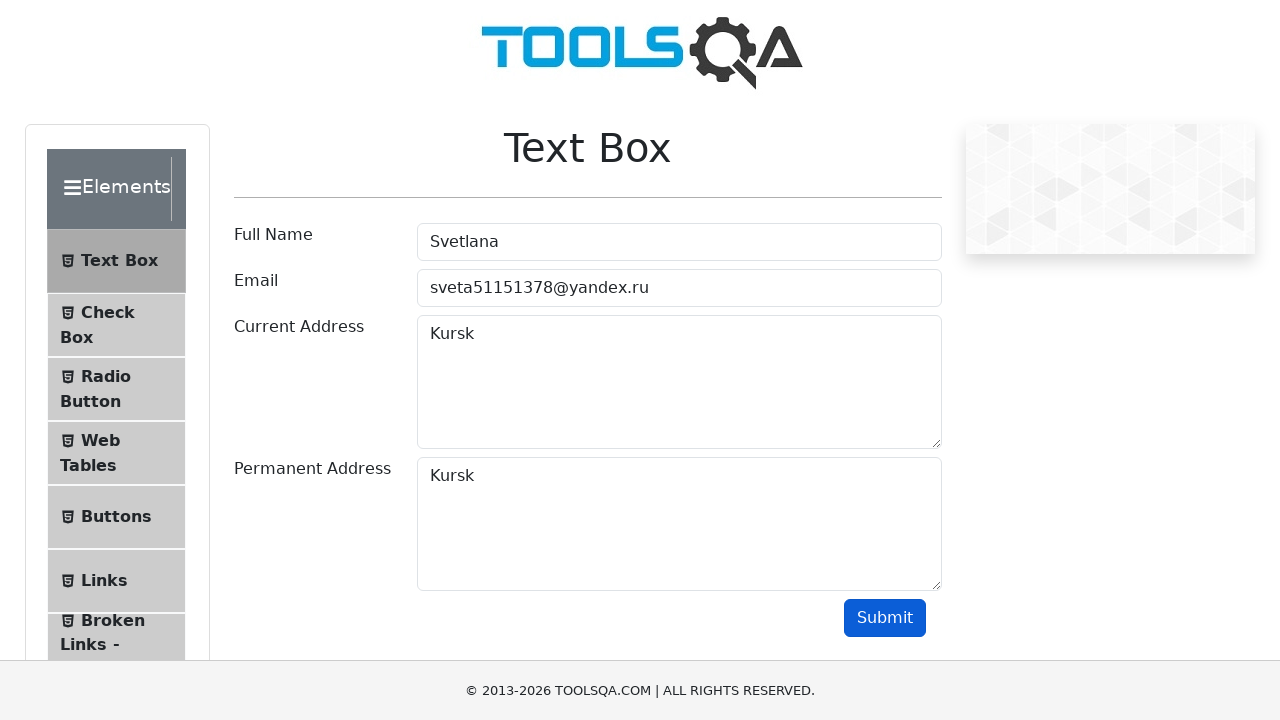

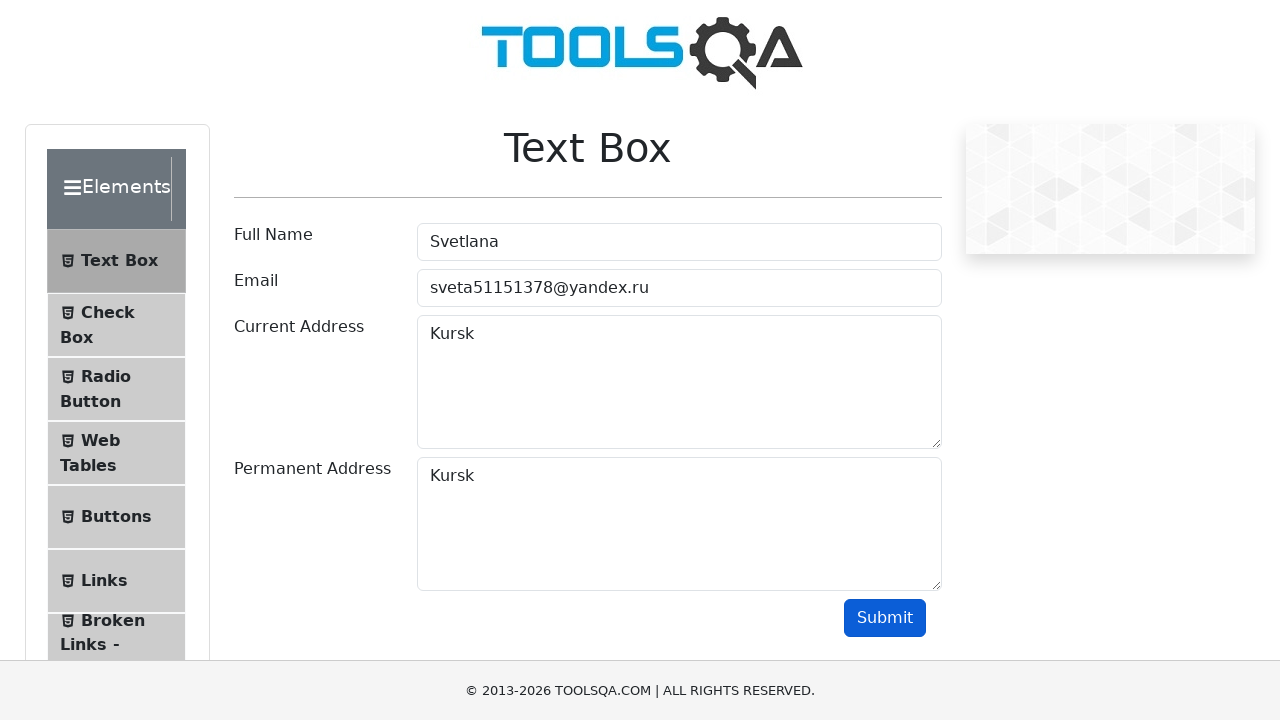